Tests dynamic button functionality by clicking a series of buttons that appear sequentially, waiting for each button to become clickable before clicking, and verifying the final message is displayed.

Starting URL: https://testpages.herokuapp.com/styled/dynamic-buttons-simple.html

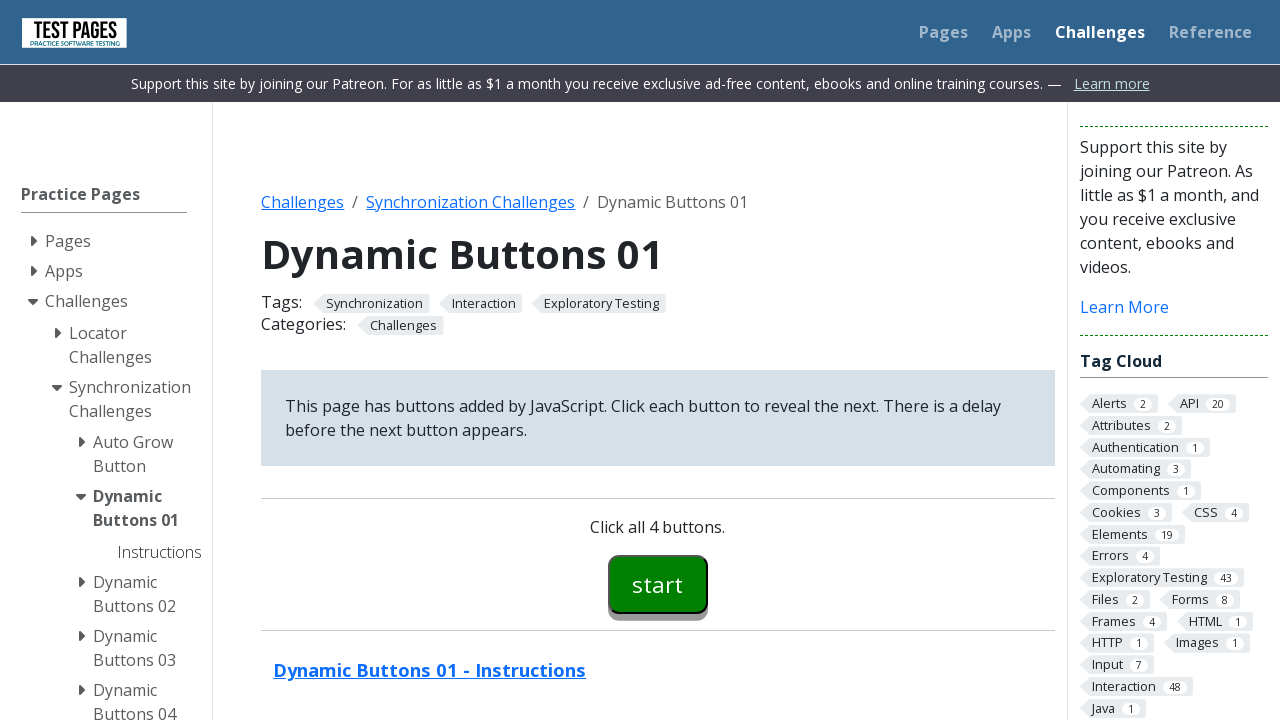

Clicked first button (button00) at (658, 584) on #button00
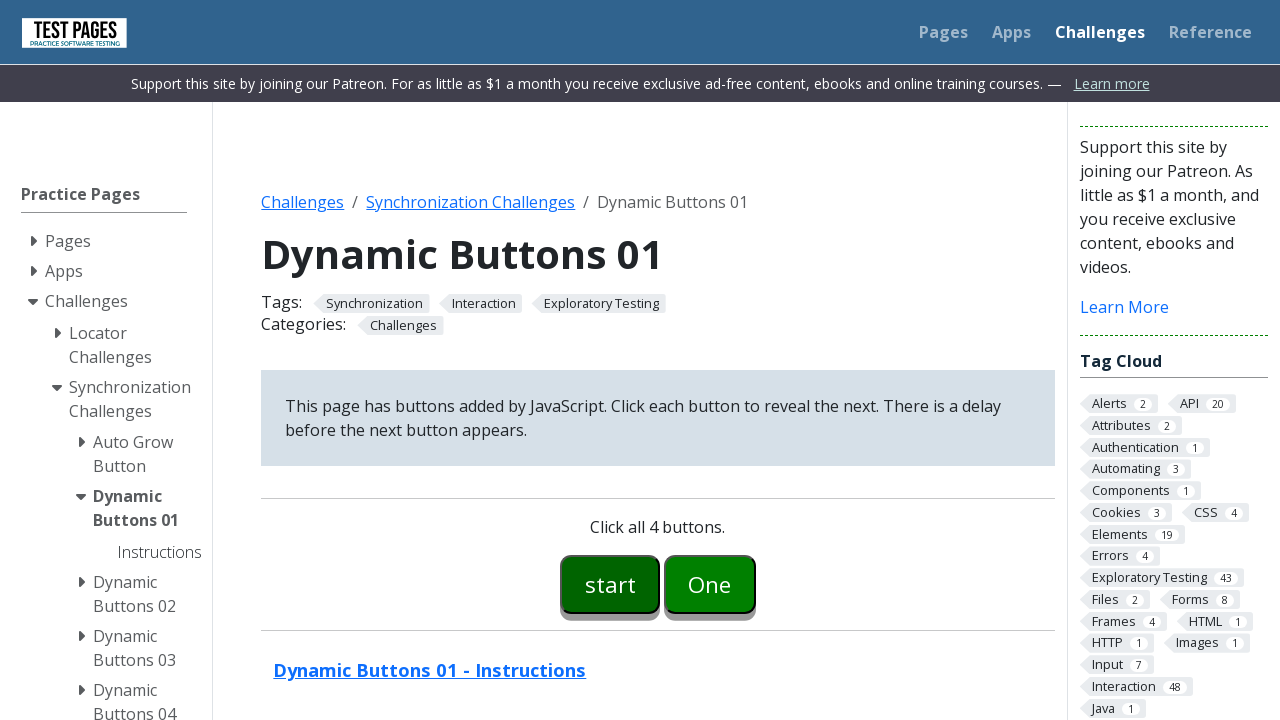

Button01 became visible
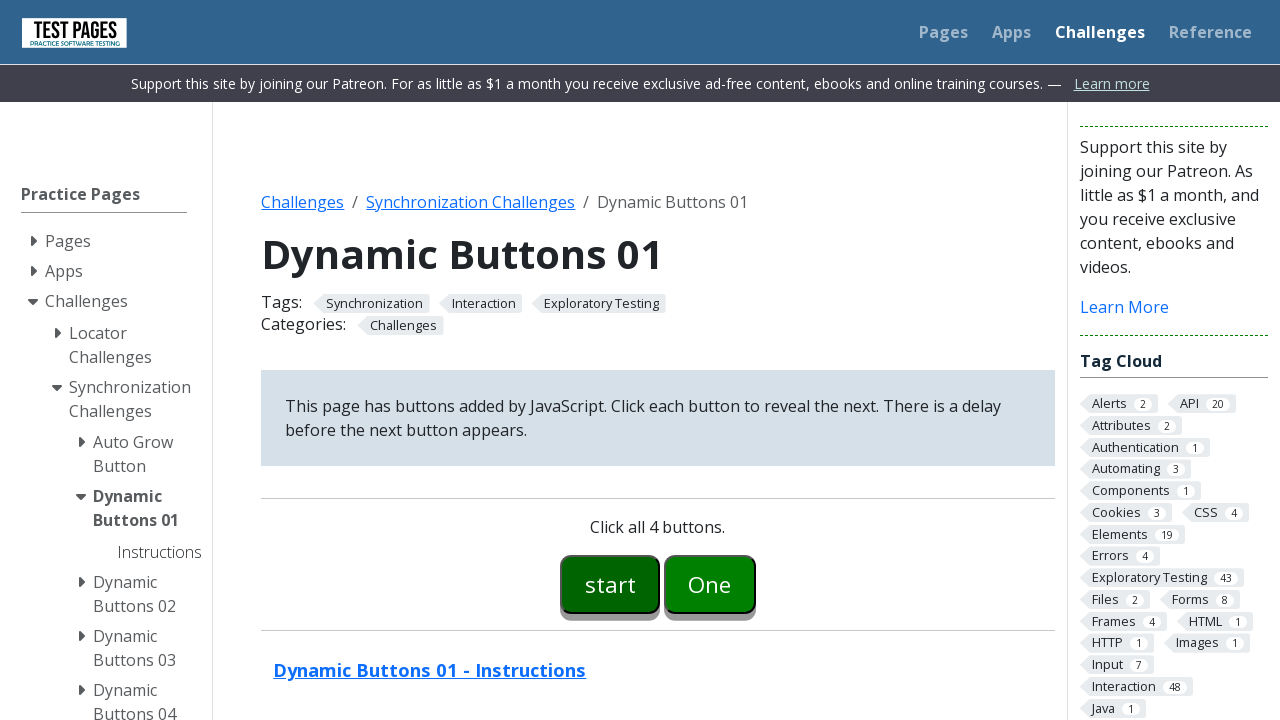

Clicked button01 at (710, 584) on #button01
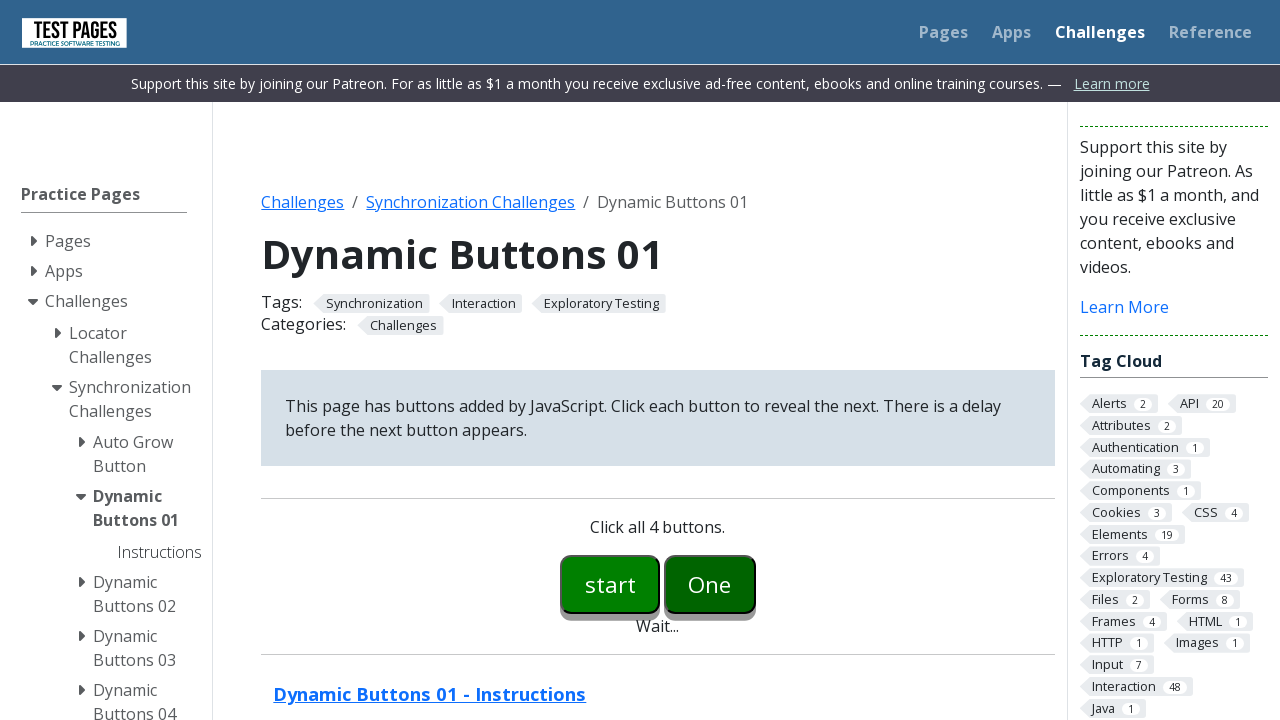

Button02 became visible
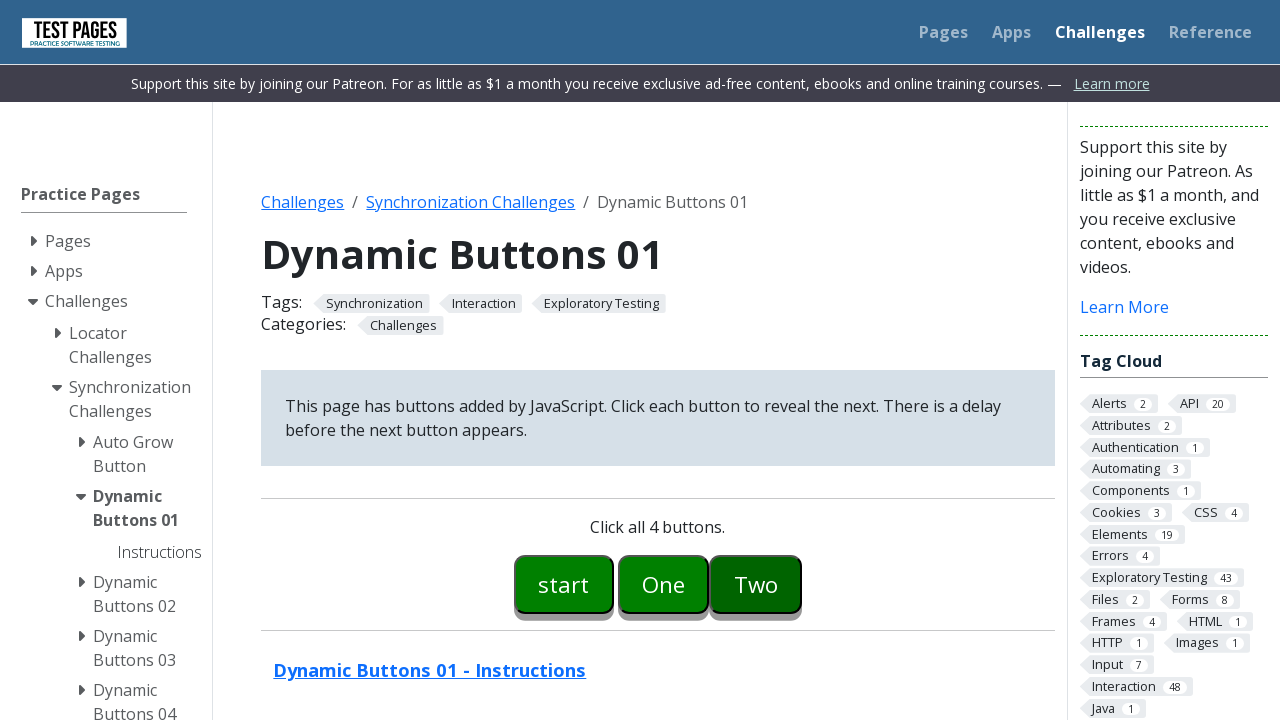

Clicked button02 at (756, 584) on #button02
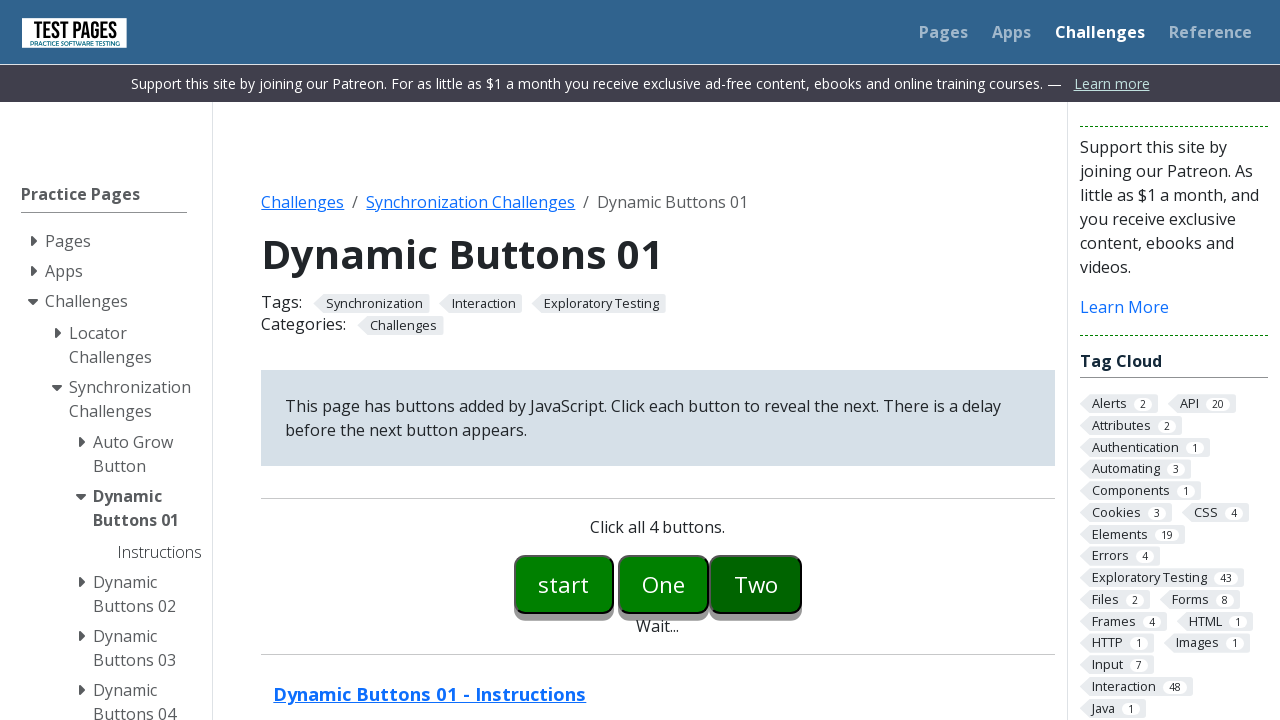

Button03 became visible
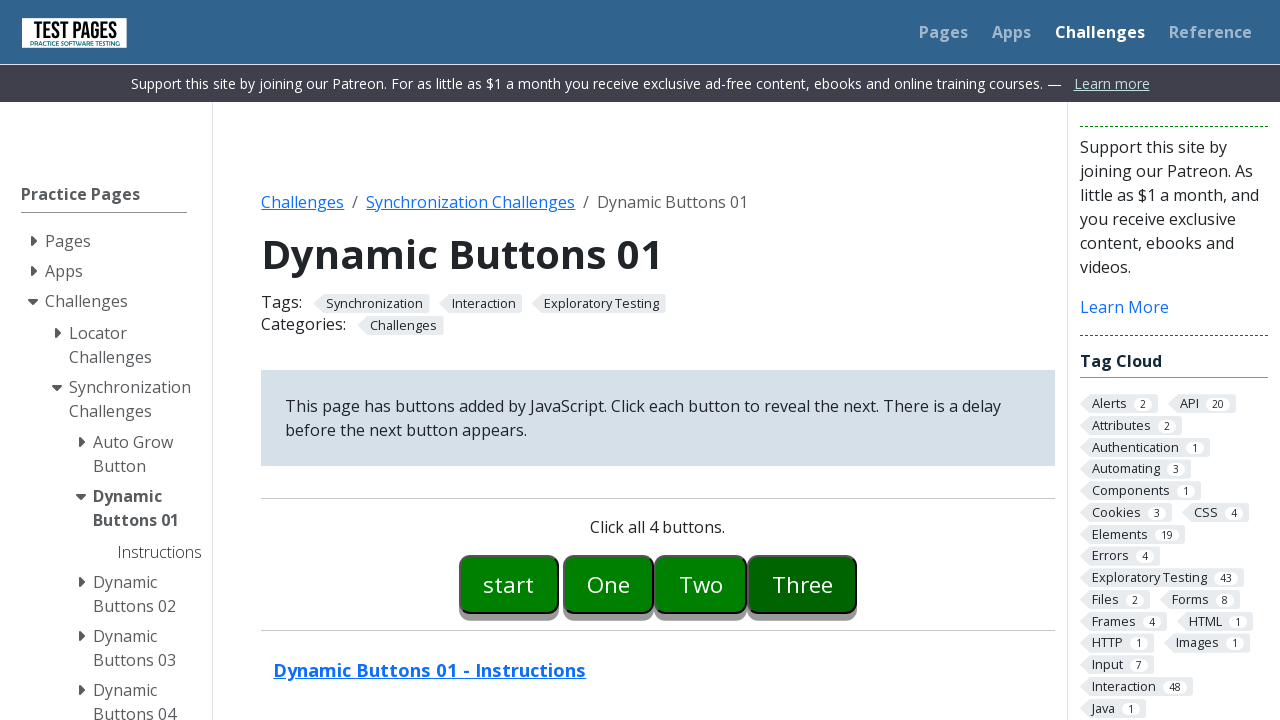

Clicked button03 at (802, 584) on #button03
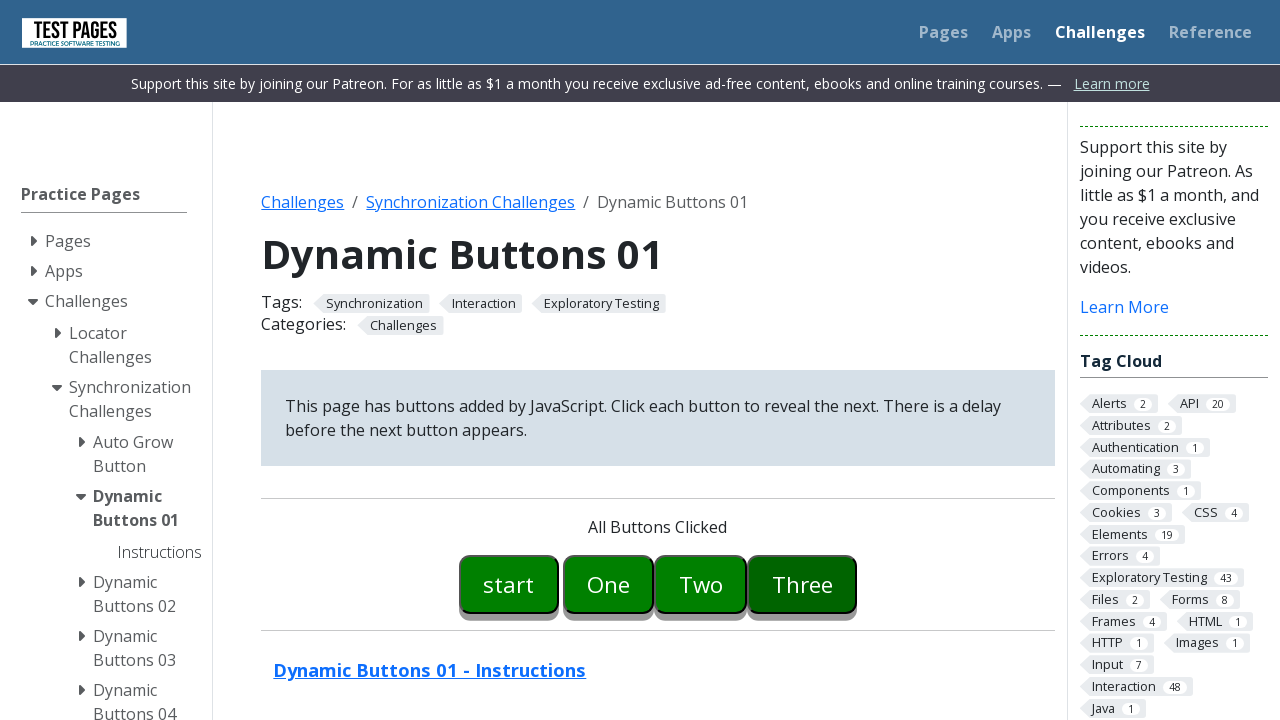

Wait message disappeared
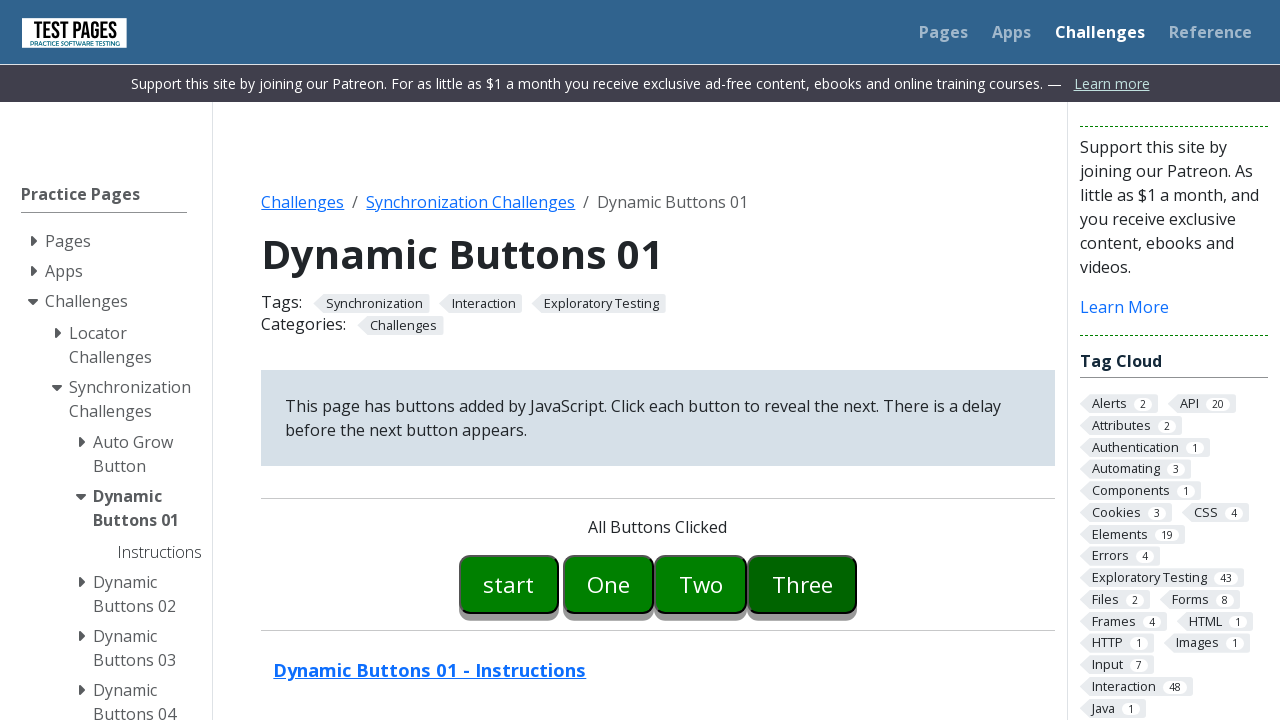

Button message appeared
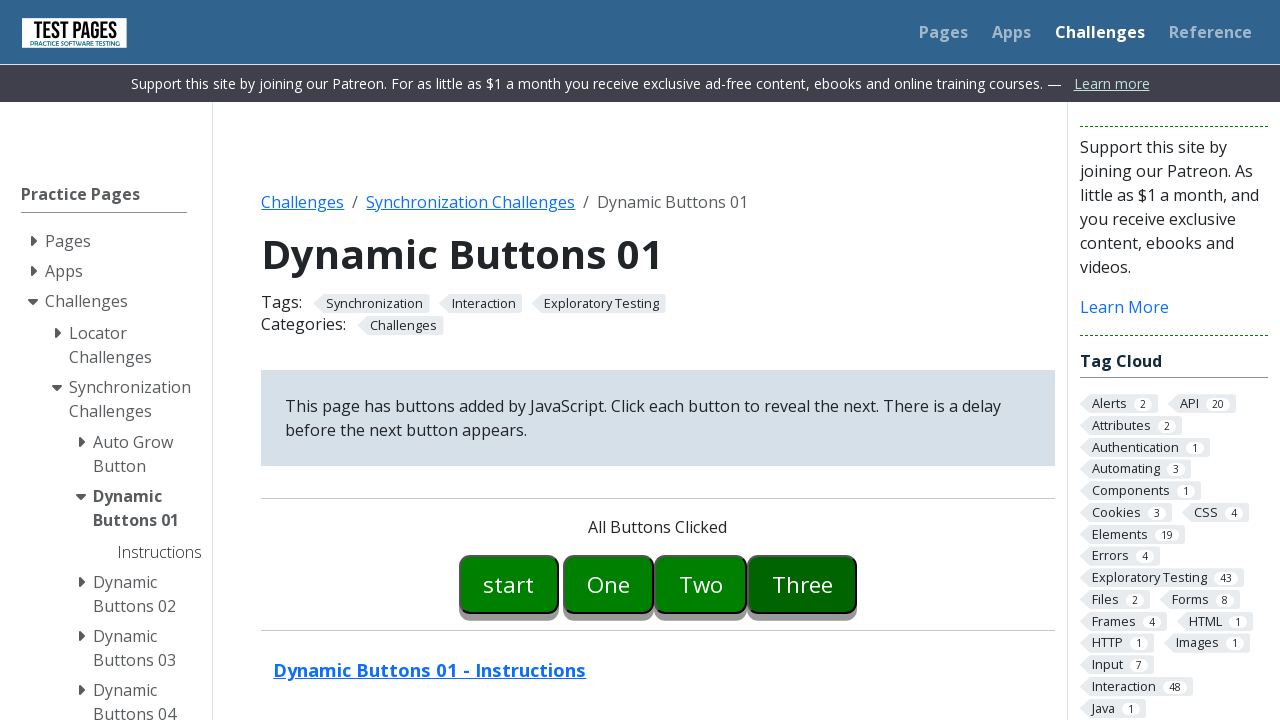

Retrieved button message: All Buttons Clicked
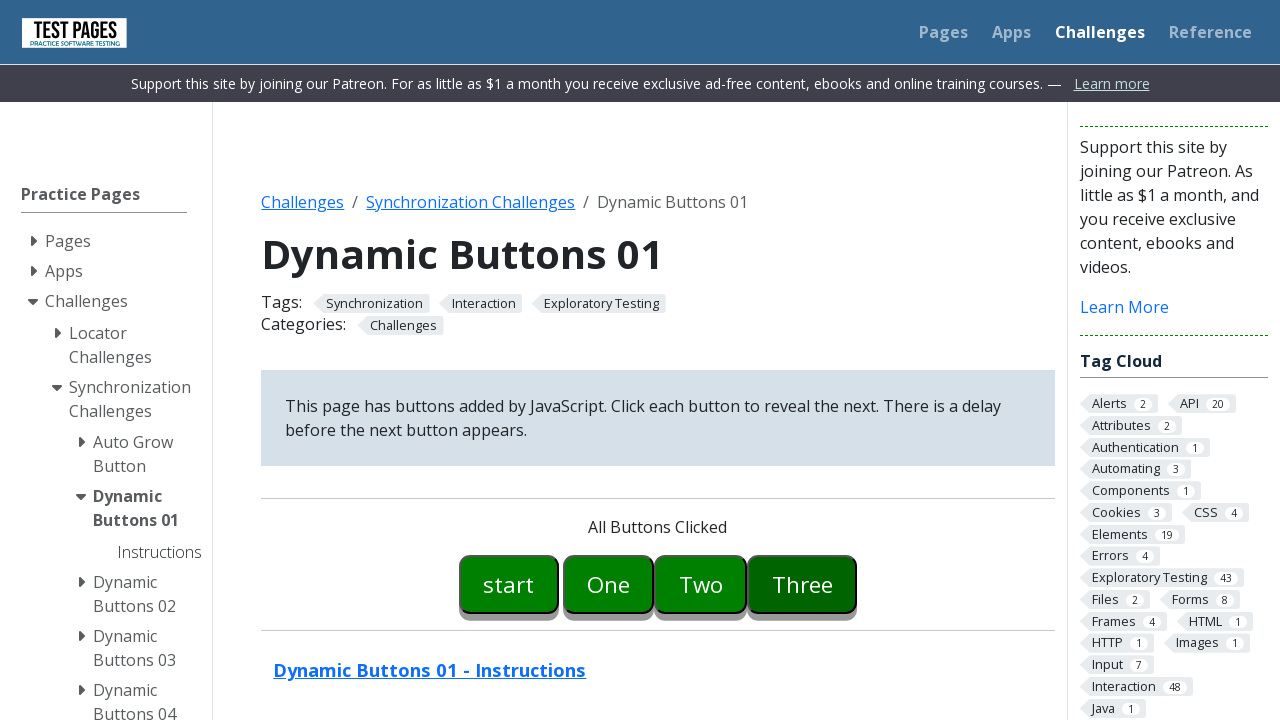

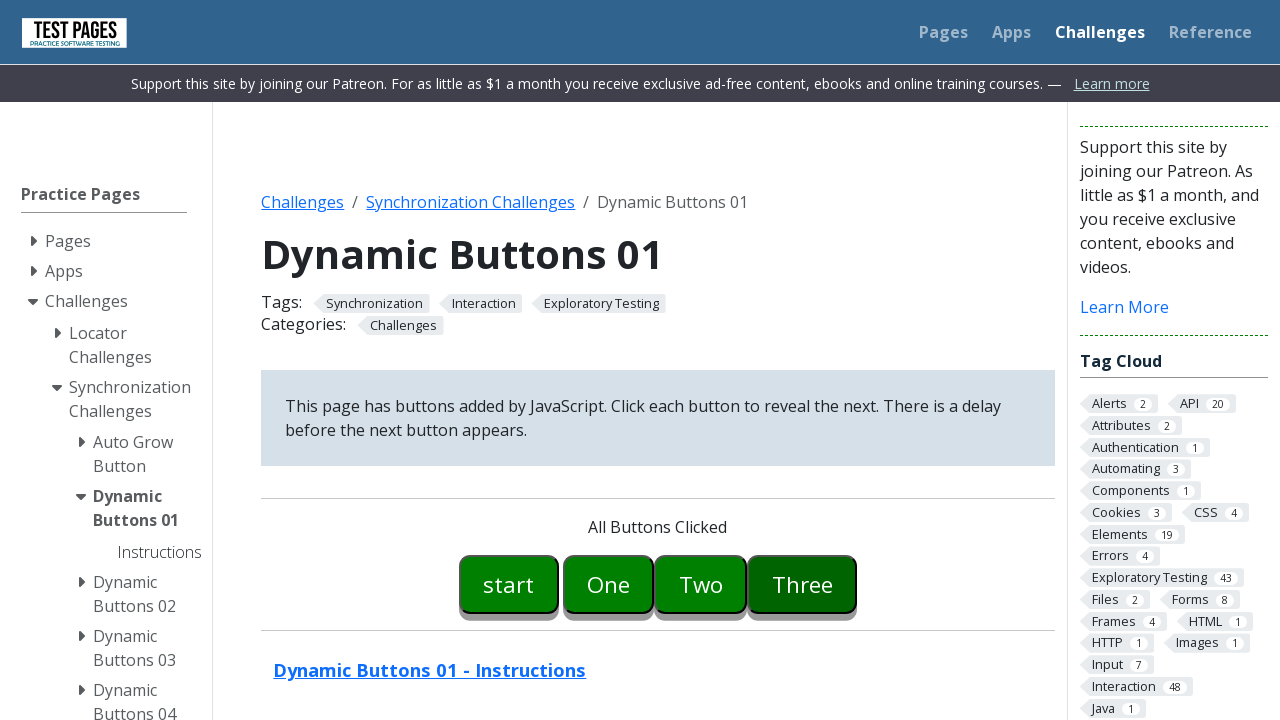